Tests interaction with dynamically loading page elements by clicking a start button and then clicking on dynamically loaded "Hello World" text.

Starting URL: https://the-internet.herokuapp.com/dynamic_loading/1

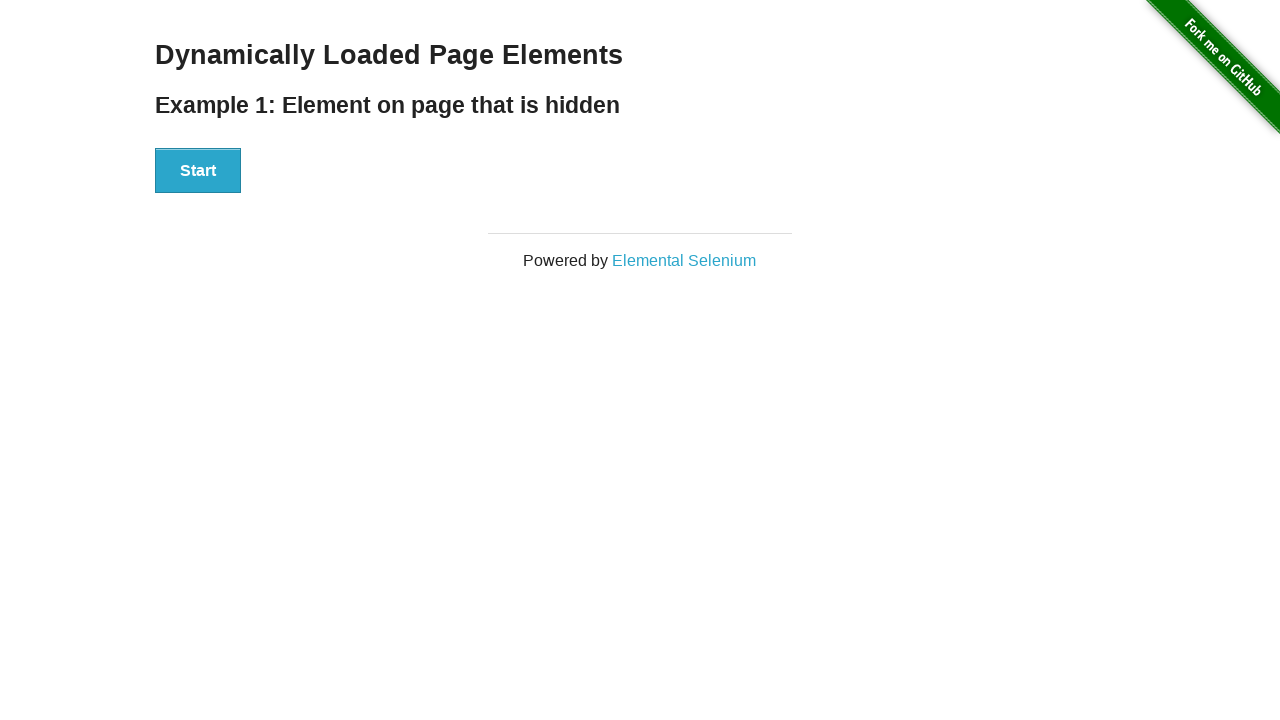

Clicked start button to trigger dynamic loading at (198, 171) on #start button
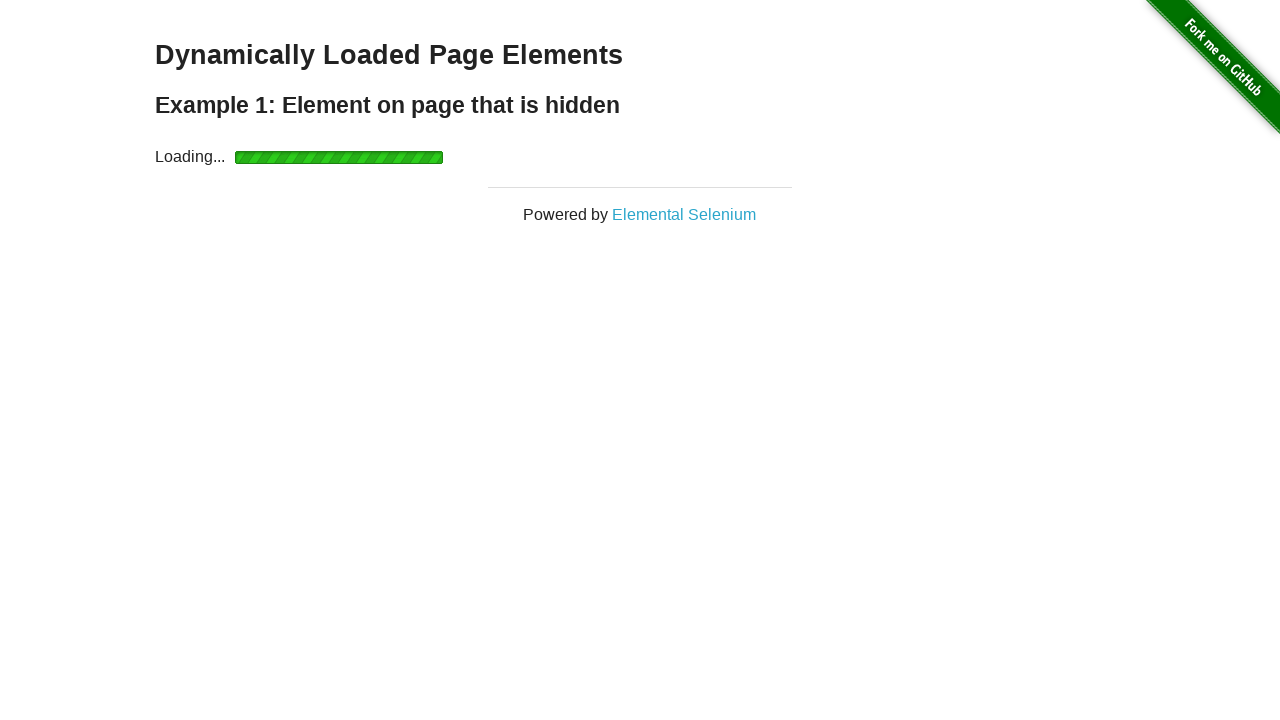

Dynamically loaded 'Hello World!' element appeared
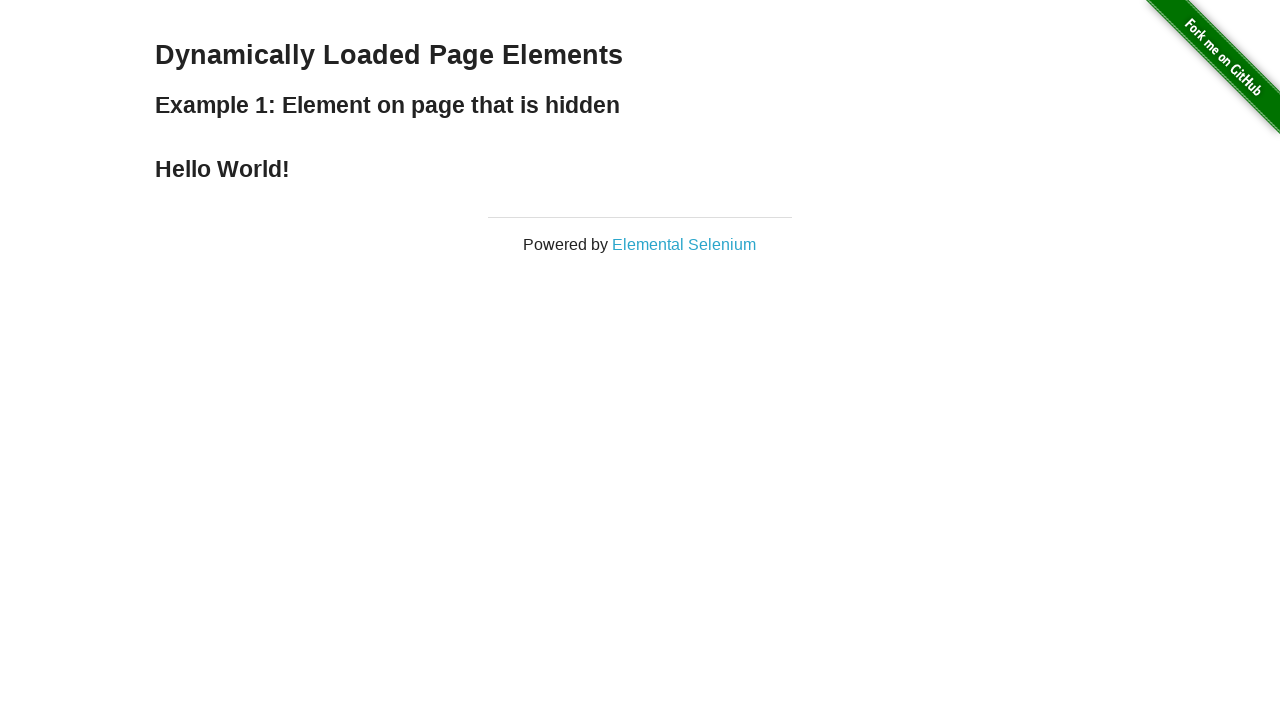

Clicked on the 'Hello World!' text element at (640, 169) on xpath=//*[contains(text(),'Hello World!')]
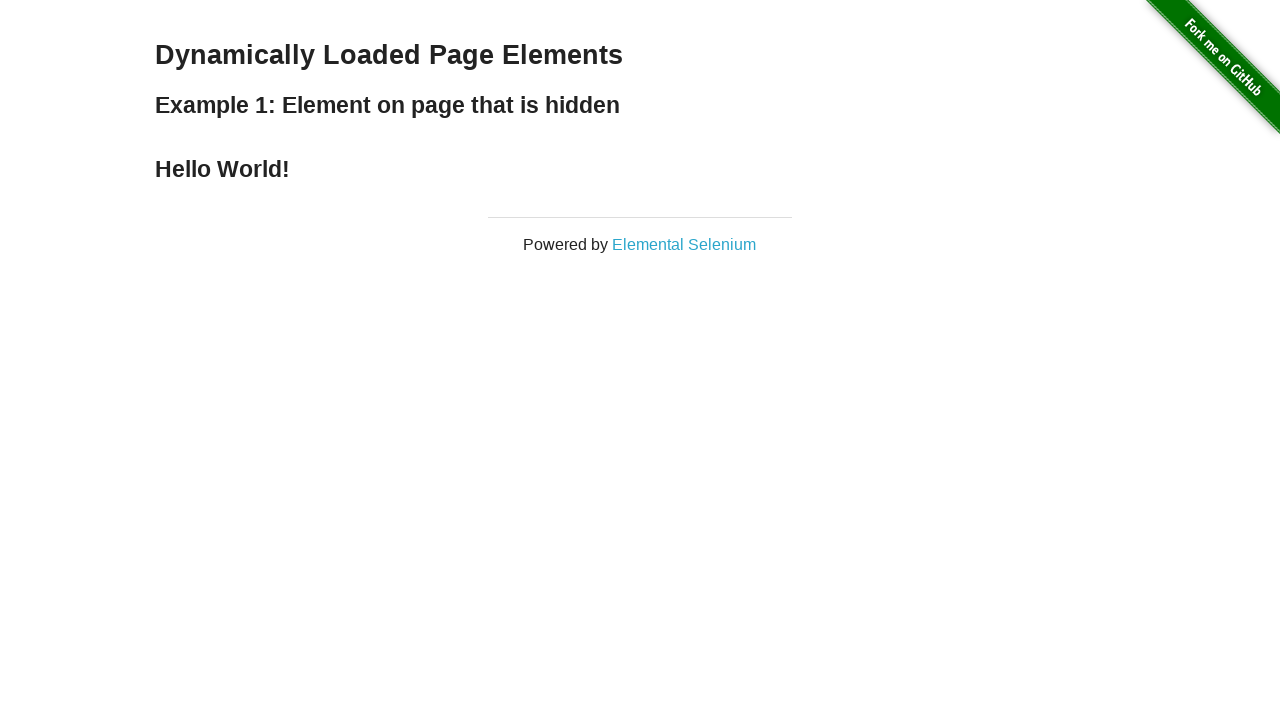

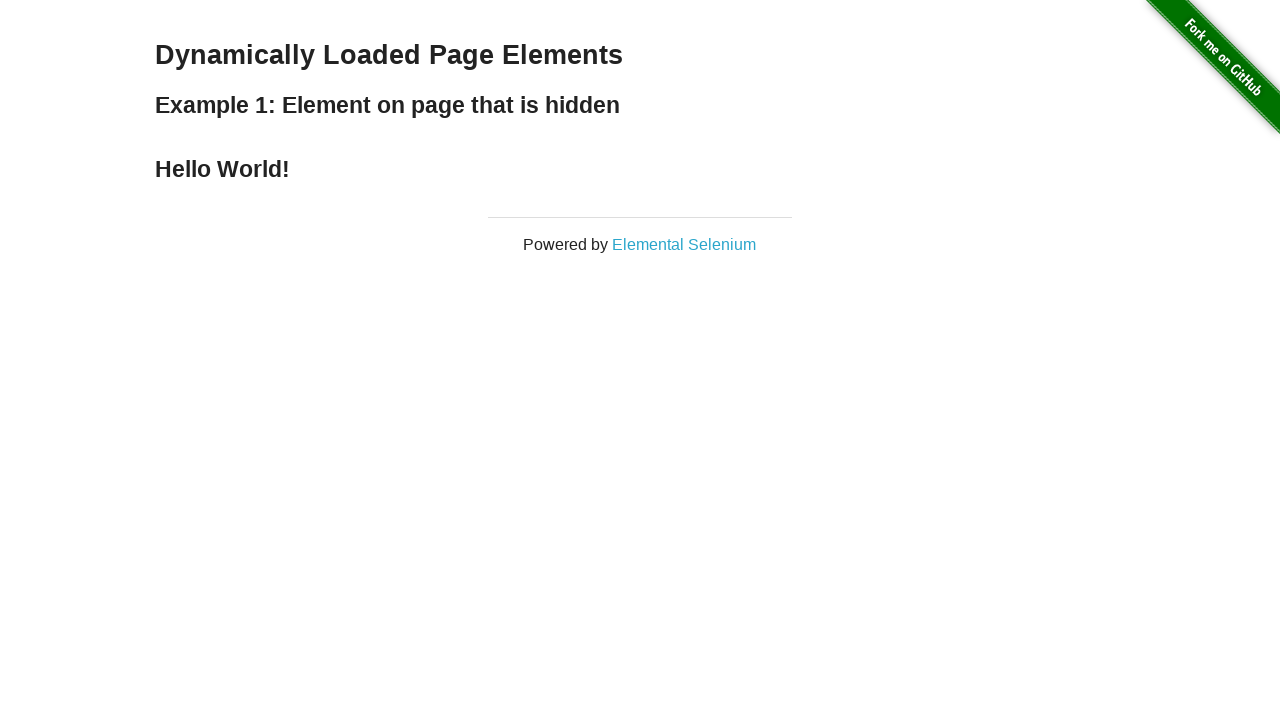